Tests the search/filter functionality on a green grocery offers page by searching for "Rice" and verifying that the filtered results match the displayed items

Starting URL: https://rahulshettyacademy.com/greenkart/#/offers

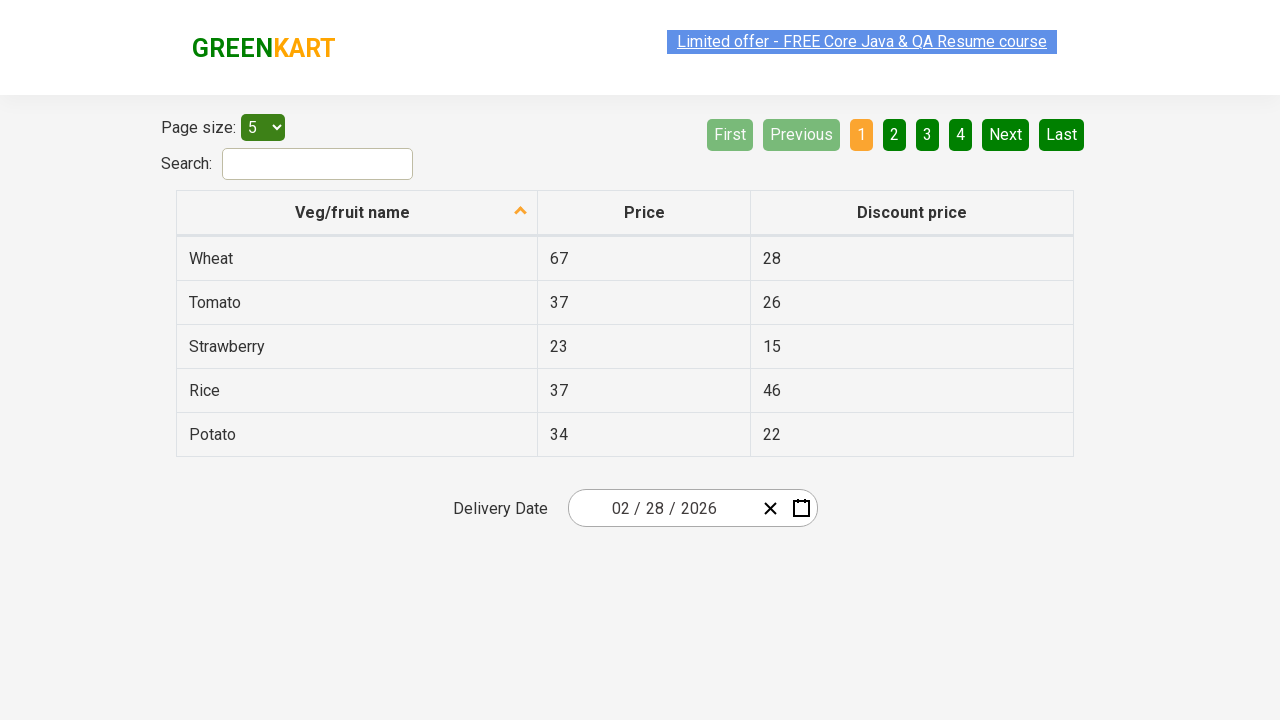

Filled search field with 'Rice' on #search-field
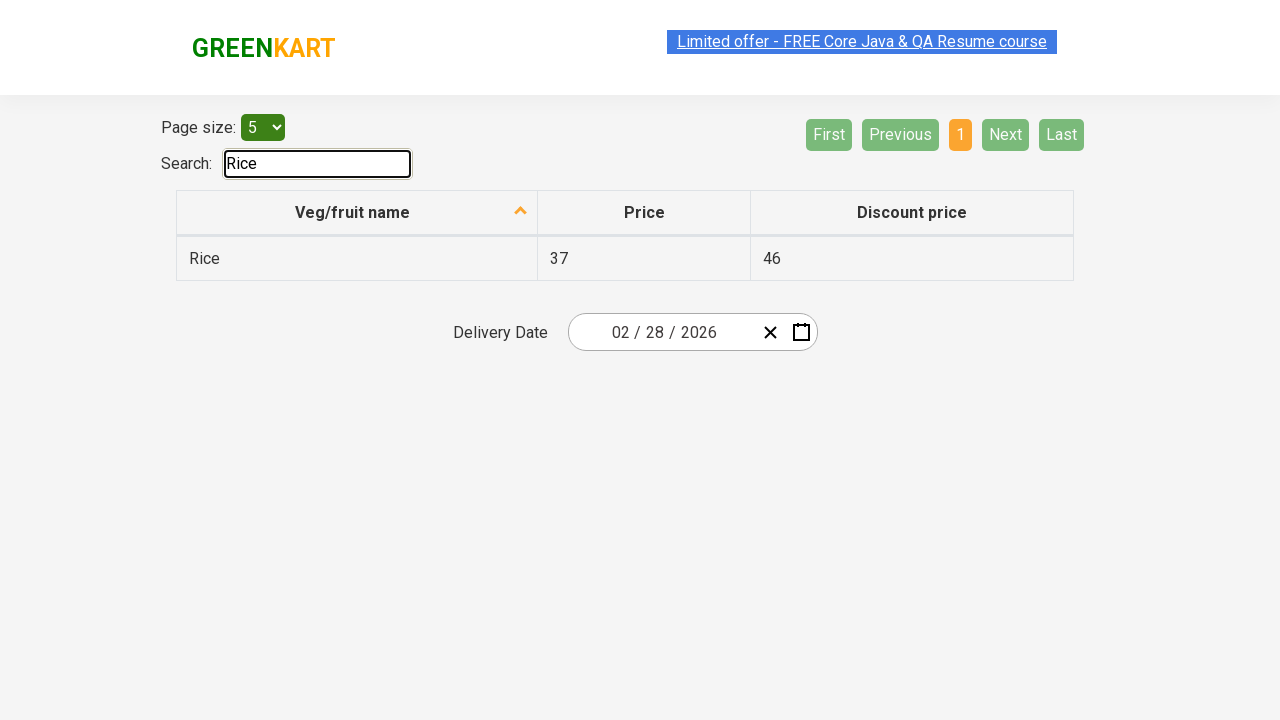

Filtered results appeared in table
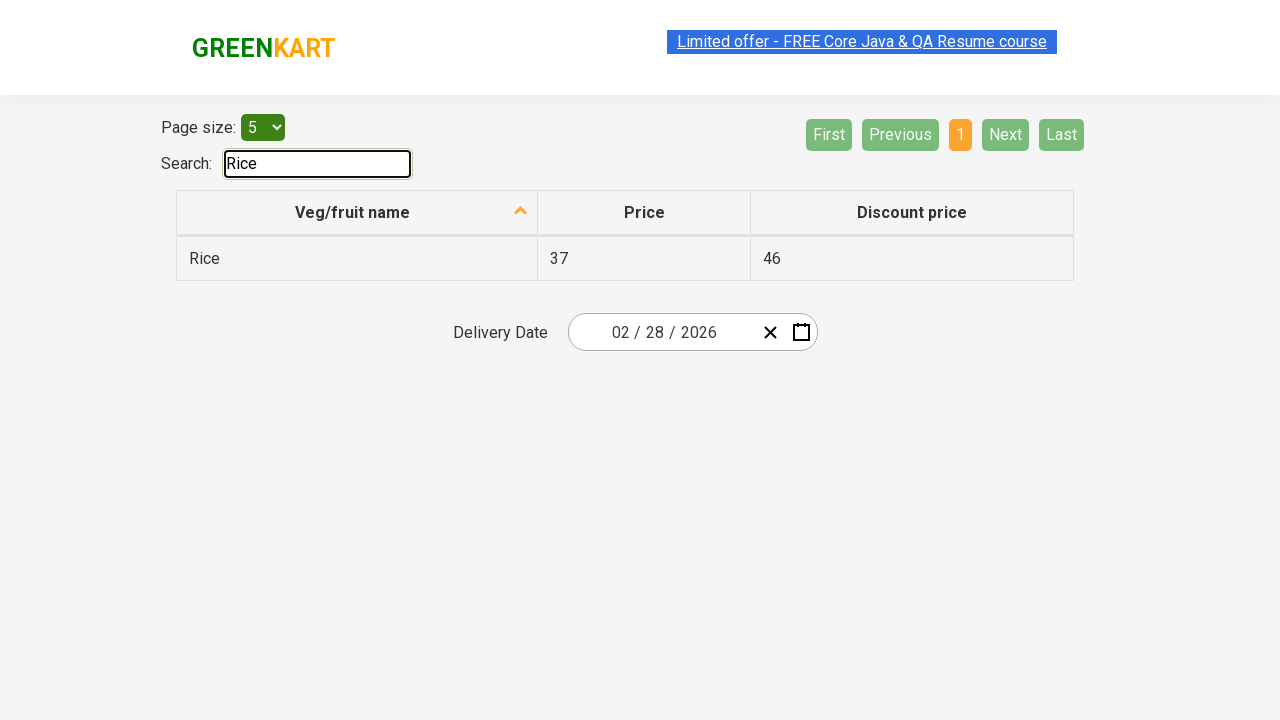

Verified all filtered results contain 'Rice'
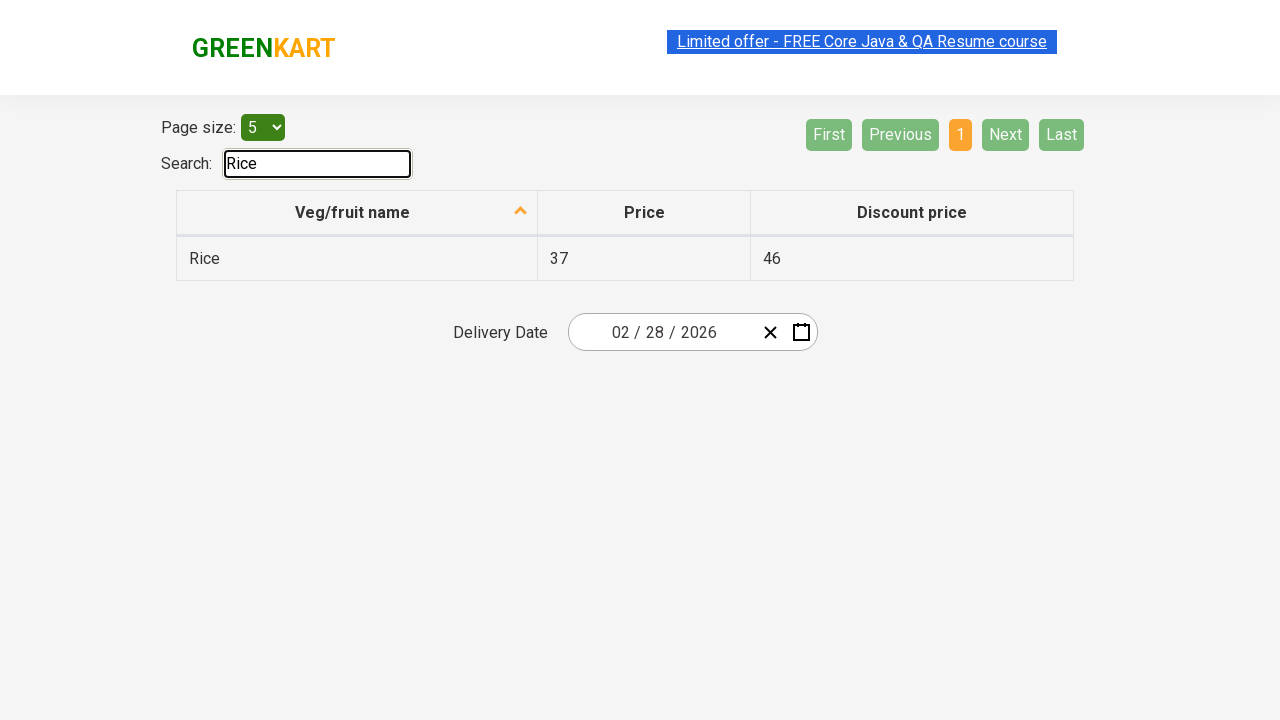

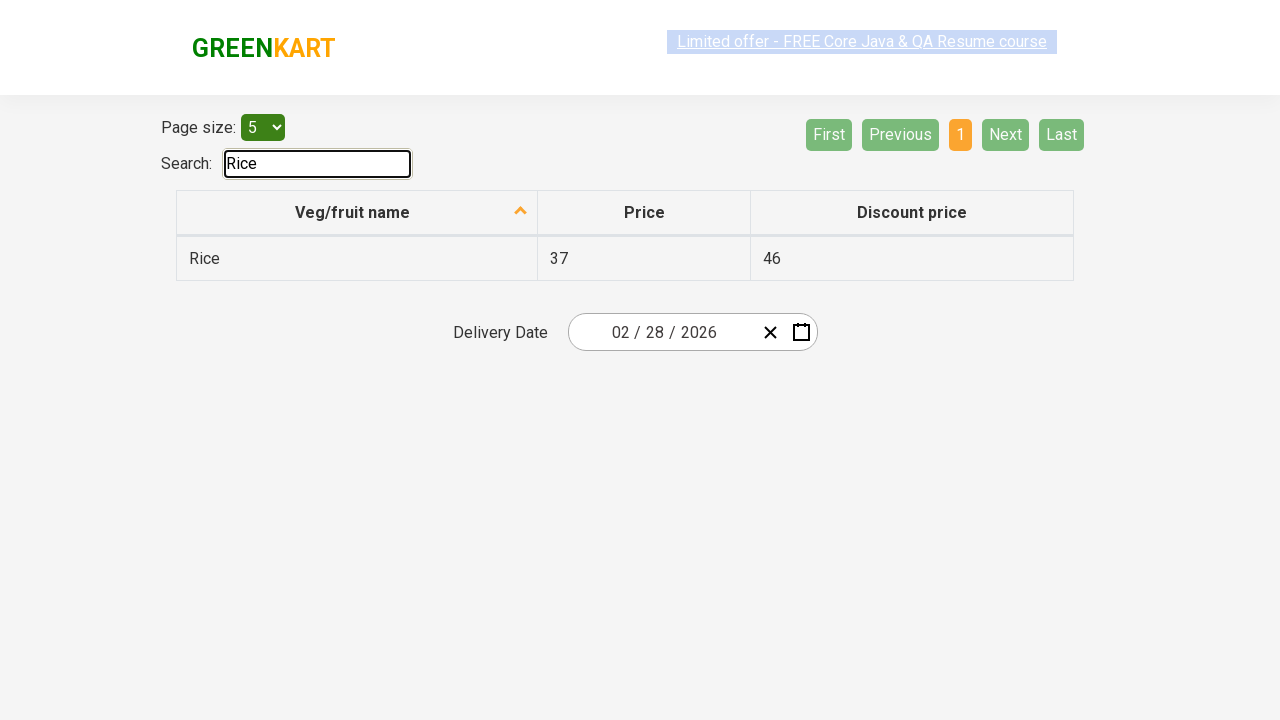